Tests window switching functionality by opening a new window, verifying the URL, and switching back to the original window

Starting URL: https://rahulshettyacademy.com/AutomationPractice/

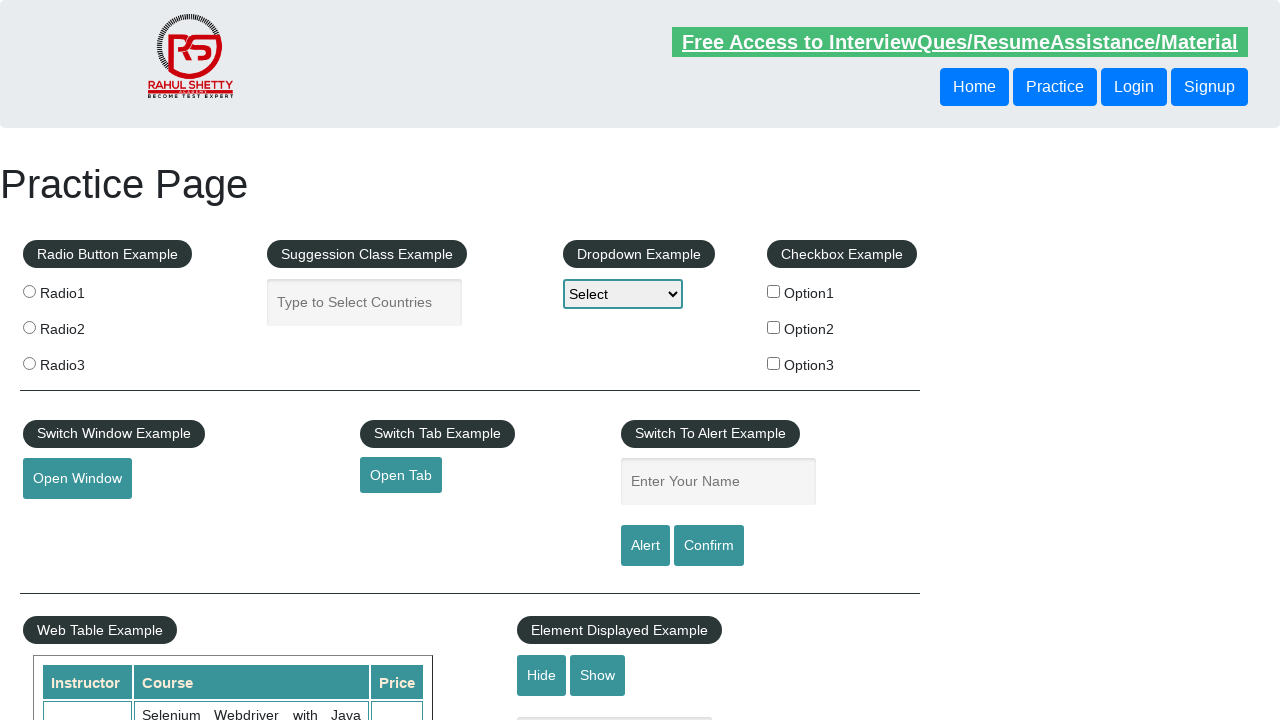

Clicked button to open new window at (77, 479) on button#openwindow
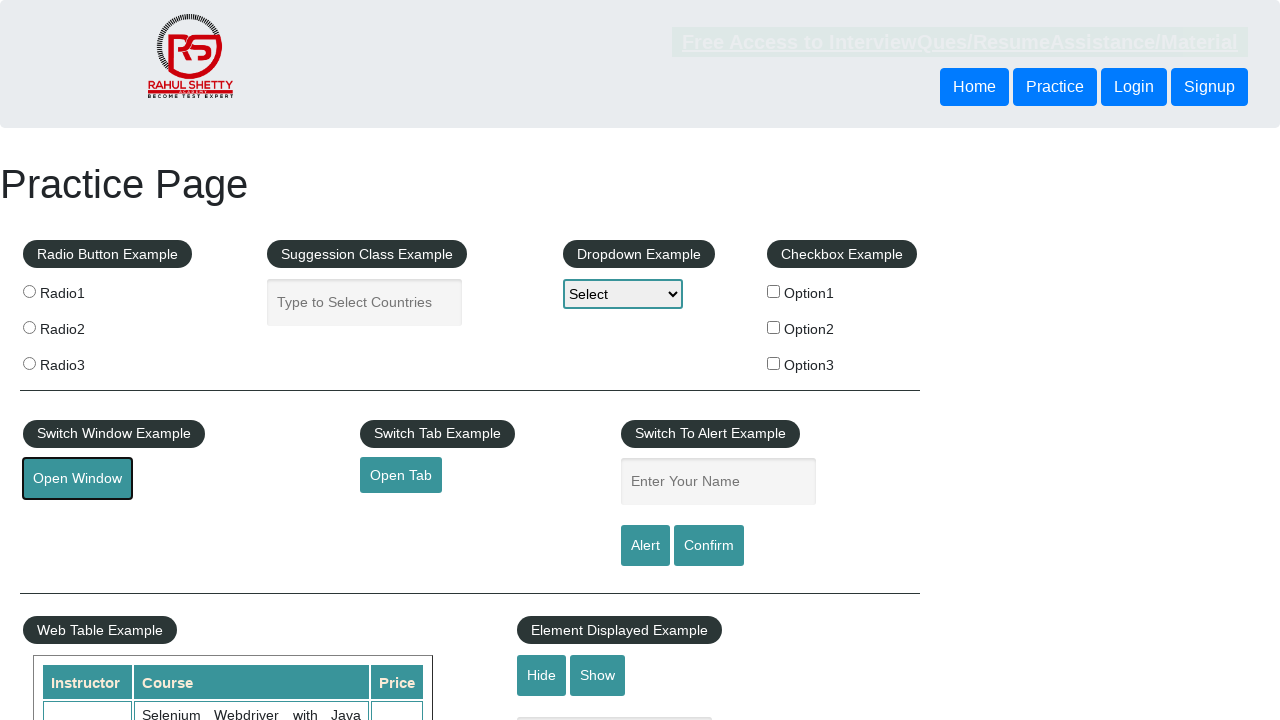

Switched to new window/tab
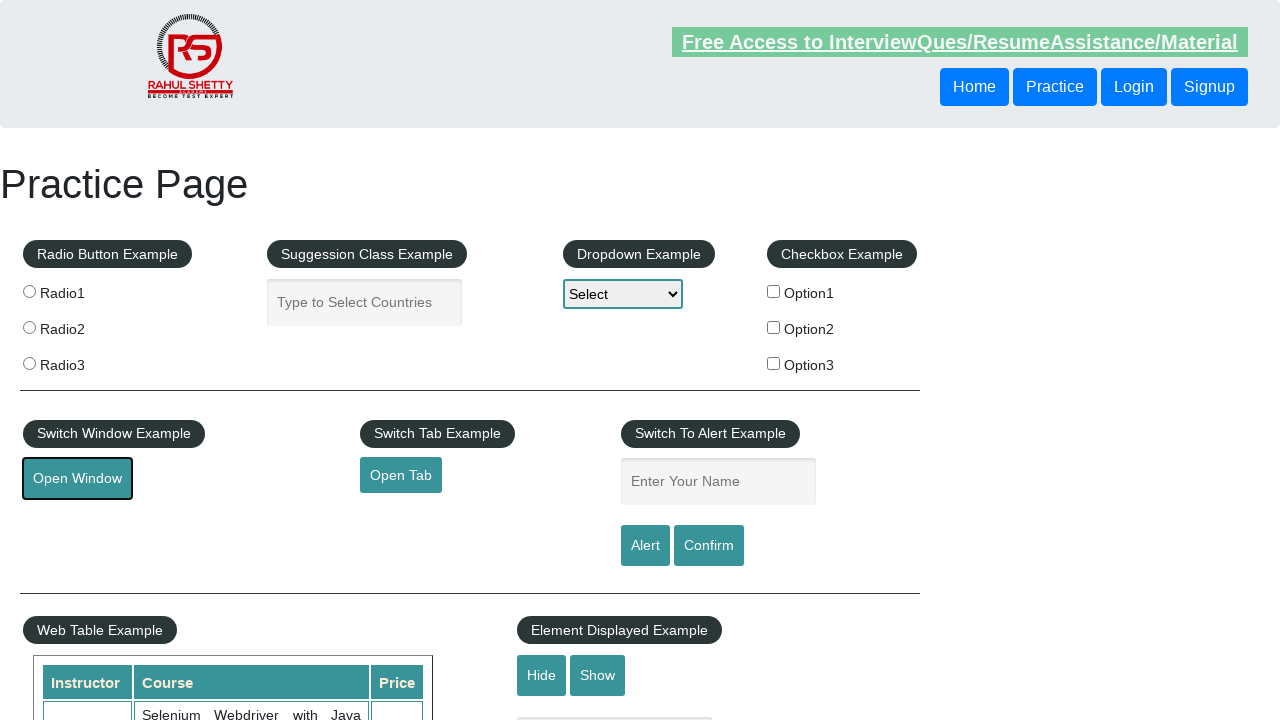

New page loaded
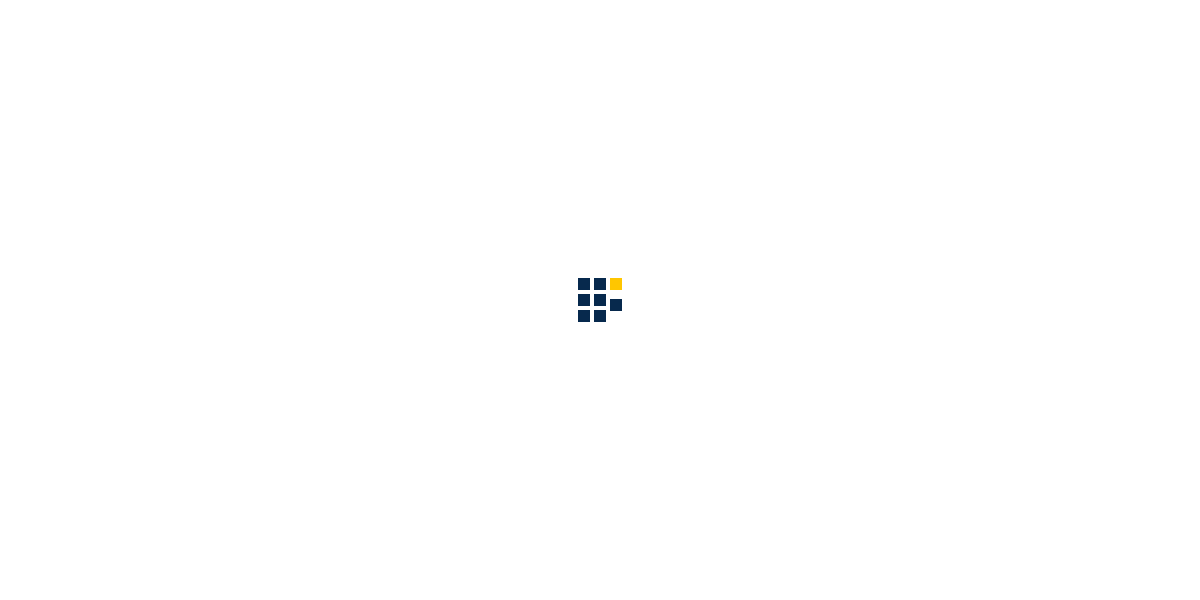

Verified new window URL is https://www.qaclickacademy.com/
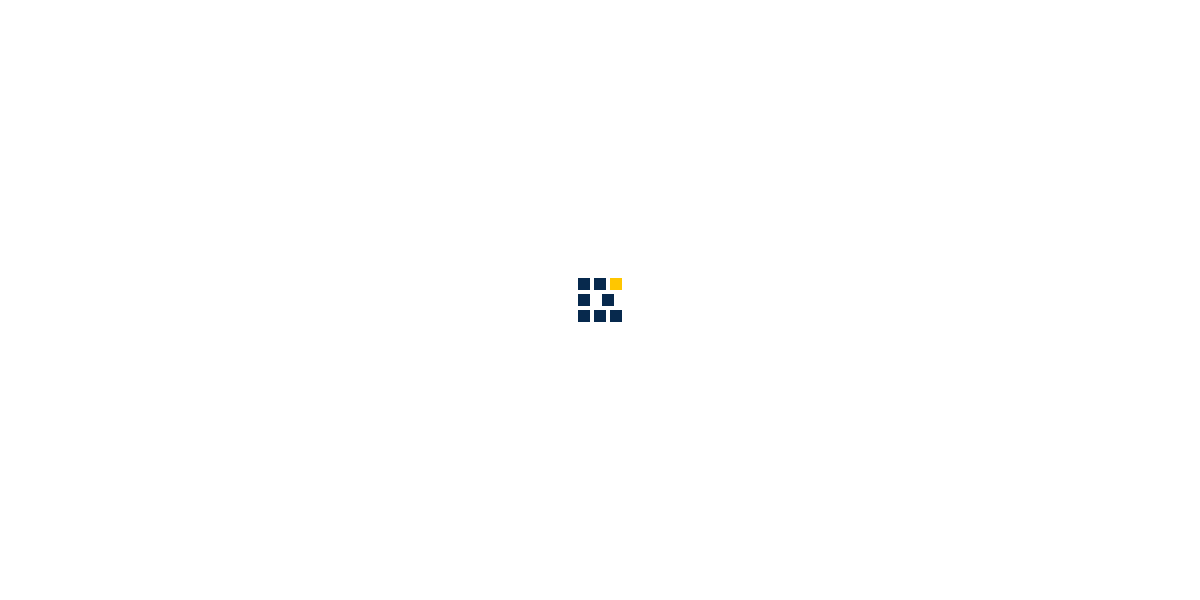

Closed new window
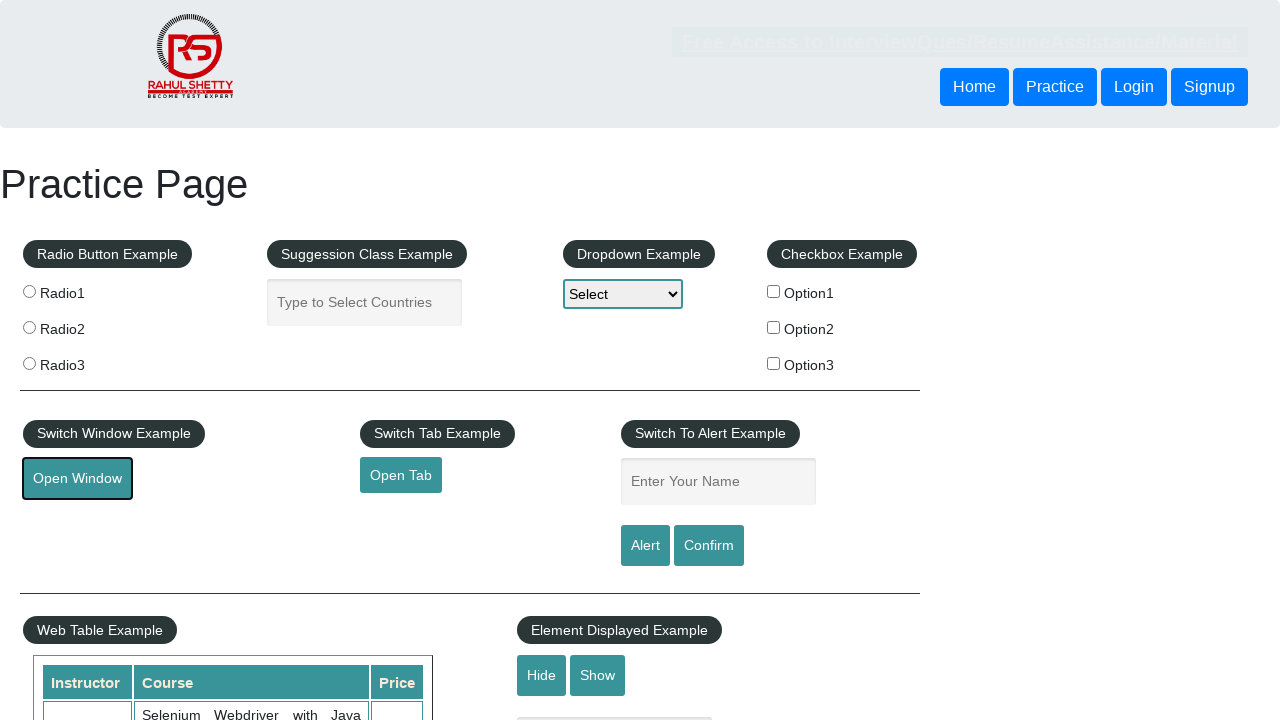

Original page context still available
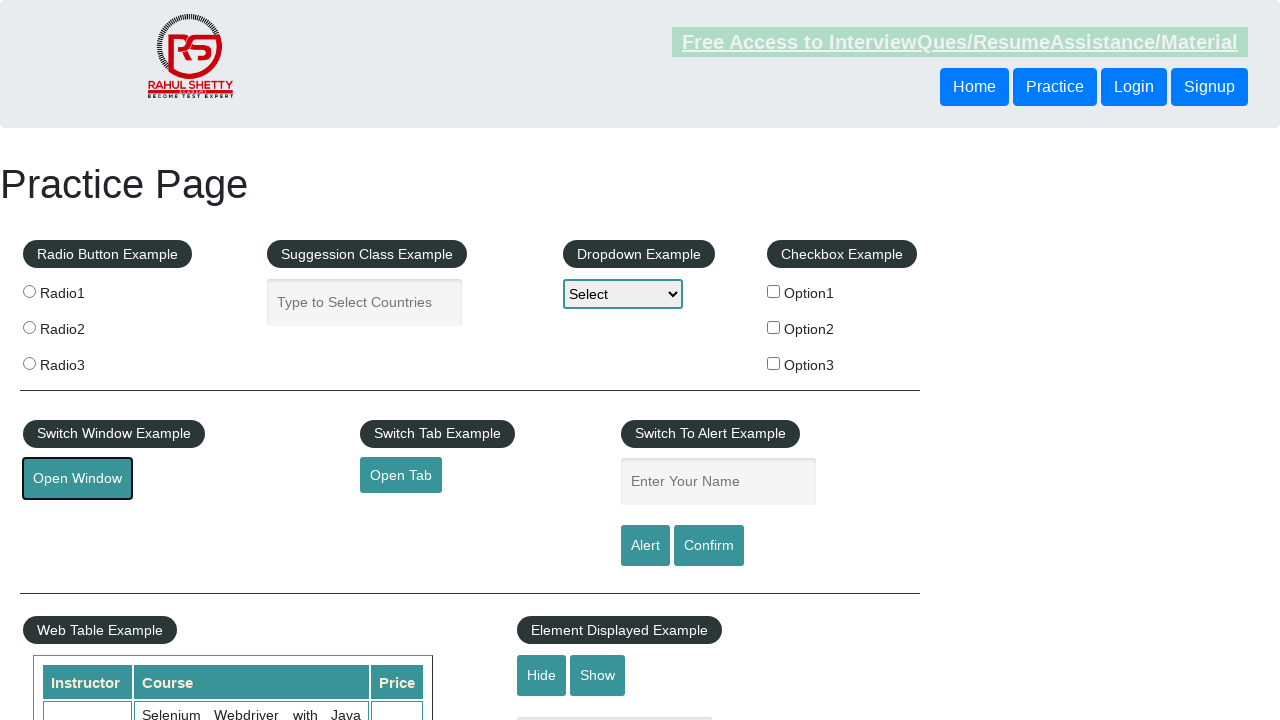

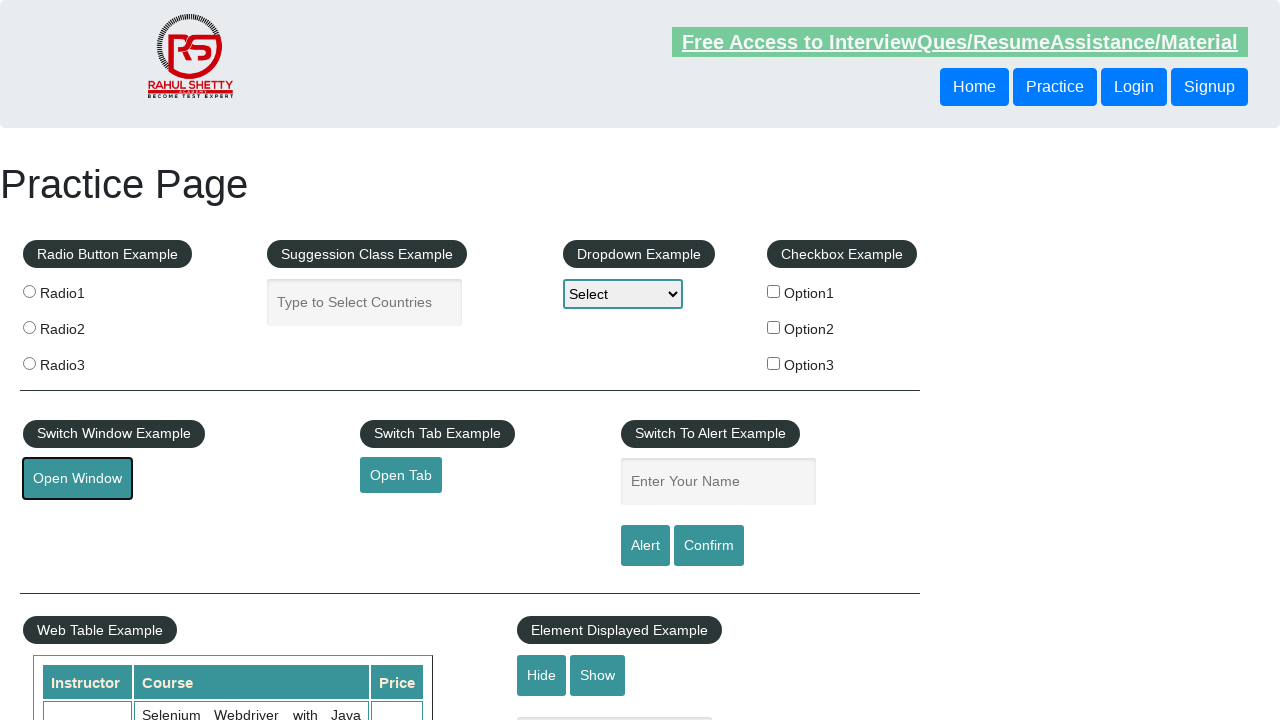